Tests React Select dropdown functionality by typing a value and selecting it with TAB key

Starting URL: https://demoqa.com/select-menu

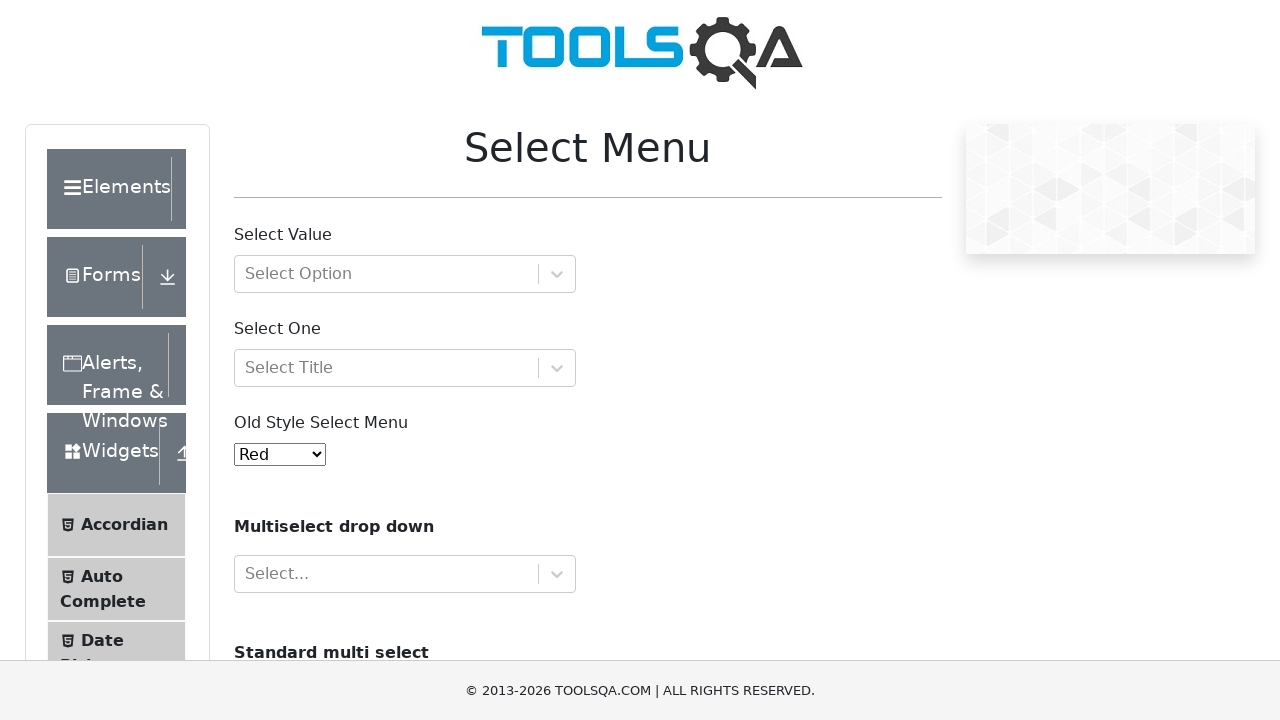

Typed 'Ms.' into the React Select input field on //input[@id='react-select-3-input']
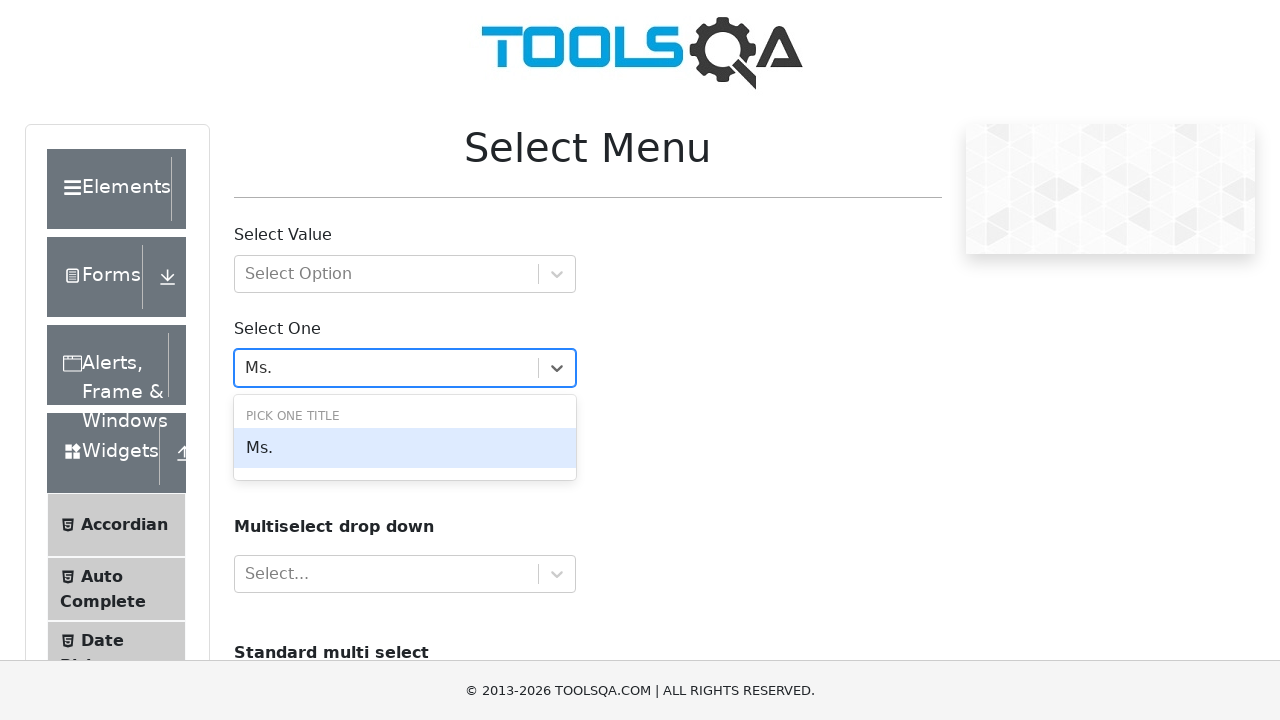

Pressed TAB key to select the typed option on //input[@id='react-select-3-input']
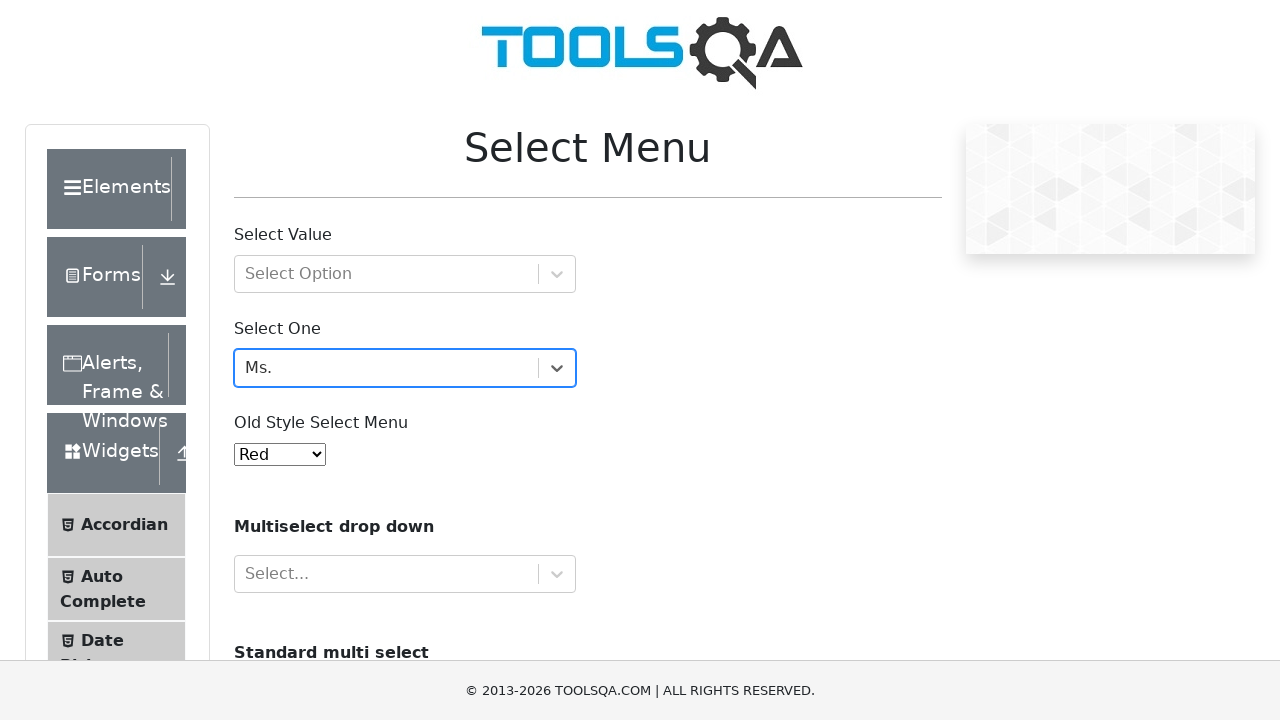

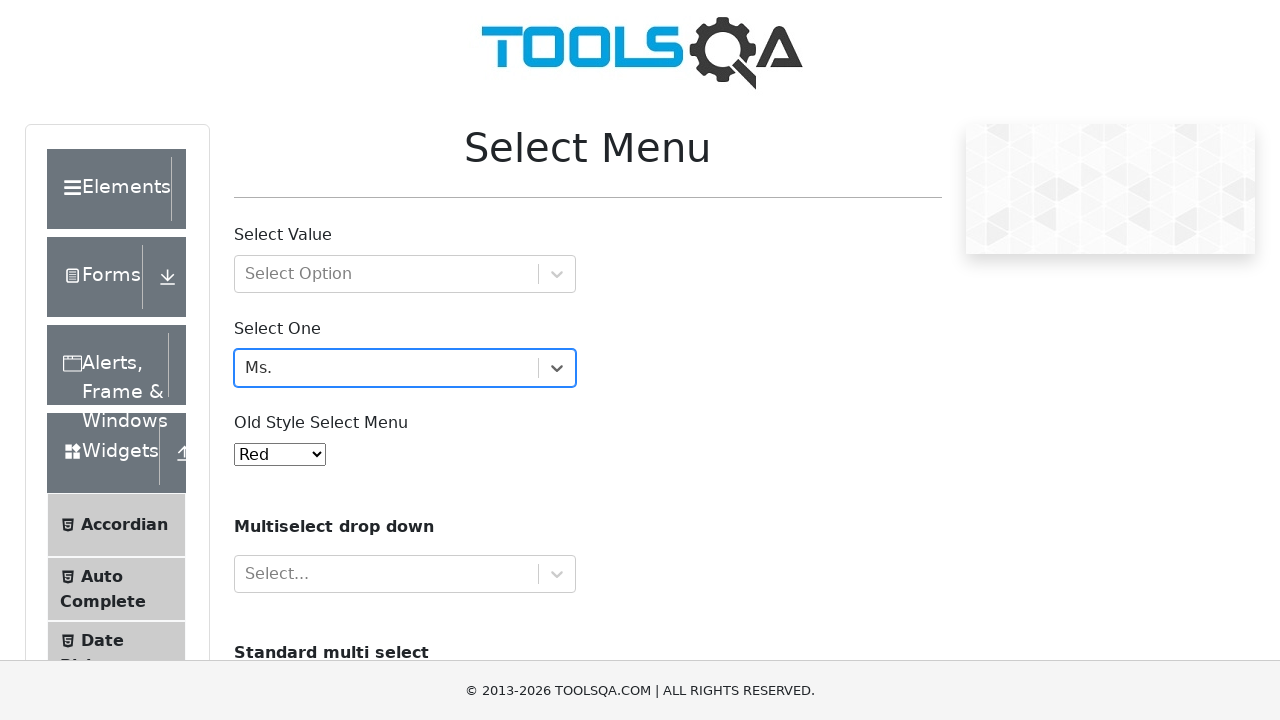